Fills the current address field in a practice form using absolute XPath and retrieves the entered value

Starting URL: https://demoqa.com/automation-practice-form

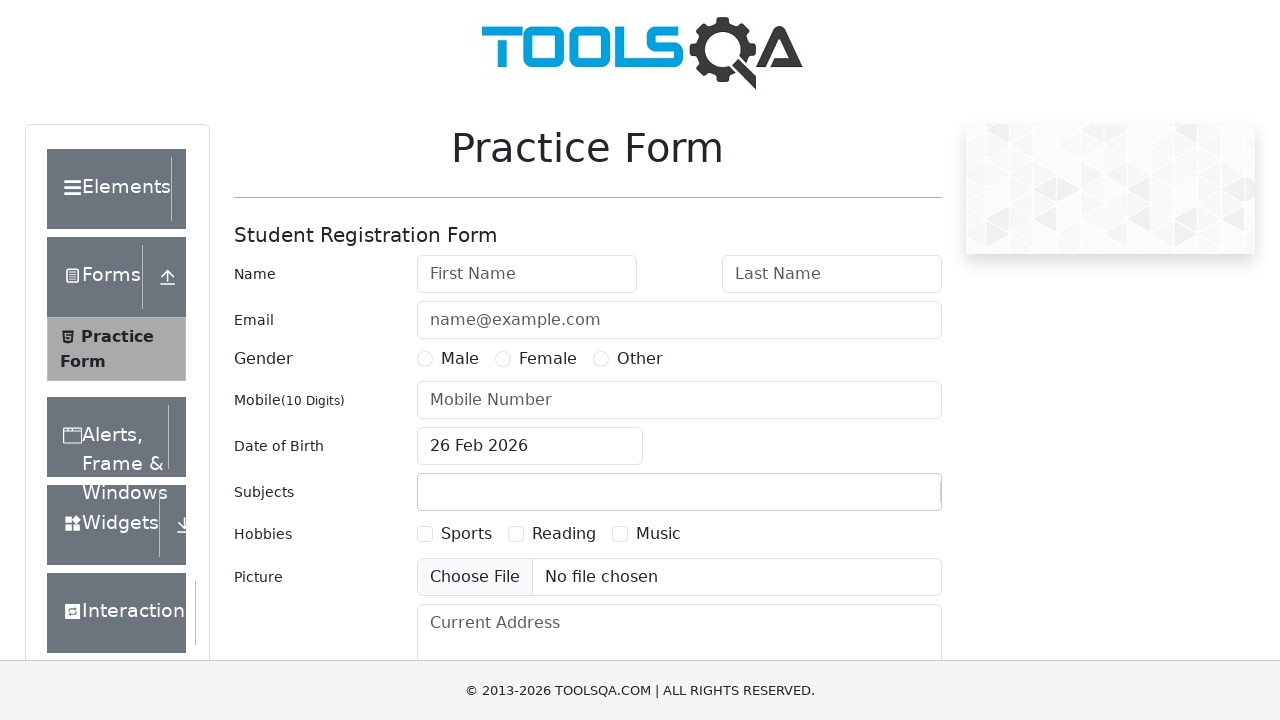

Filled current address field with 'Manheim/Kolonya' using textarea#currentAddress selector on textarea#currentAddress
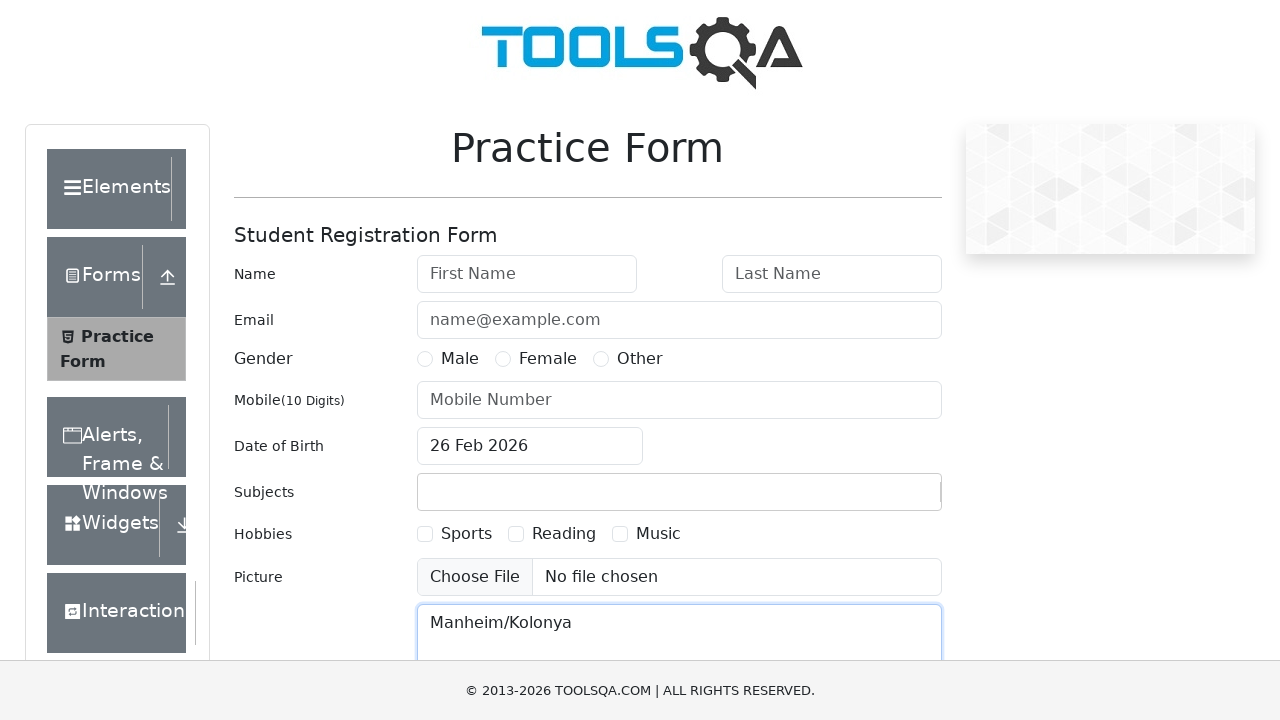

Retrieved current address value: Manheim/Kolonya
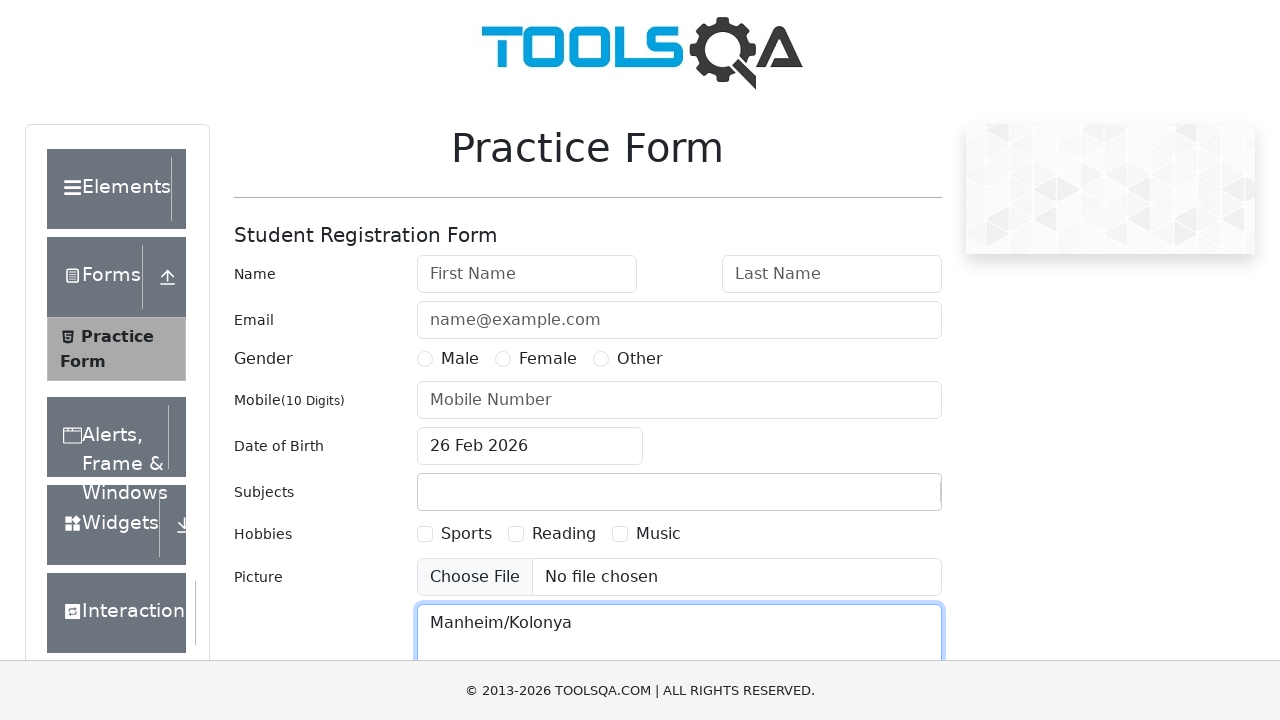

Printed address value to console
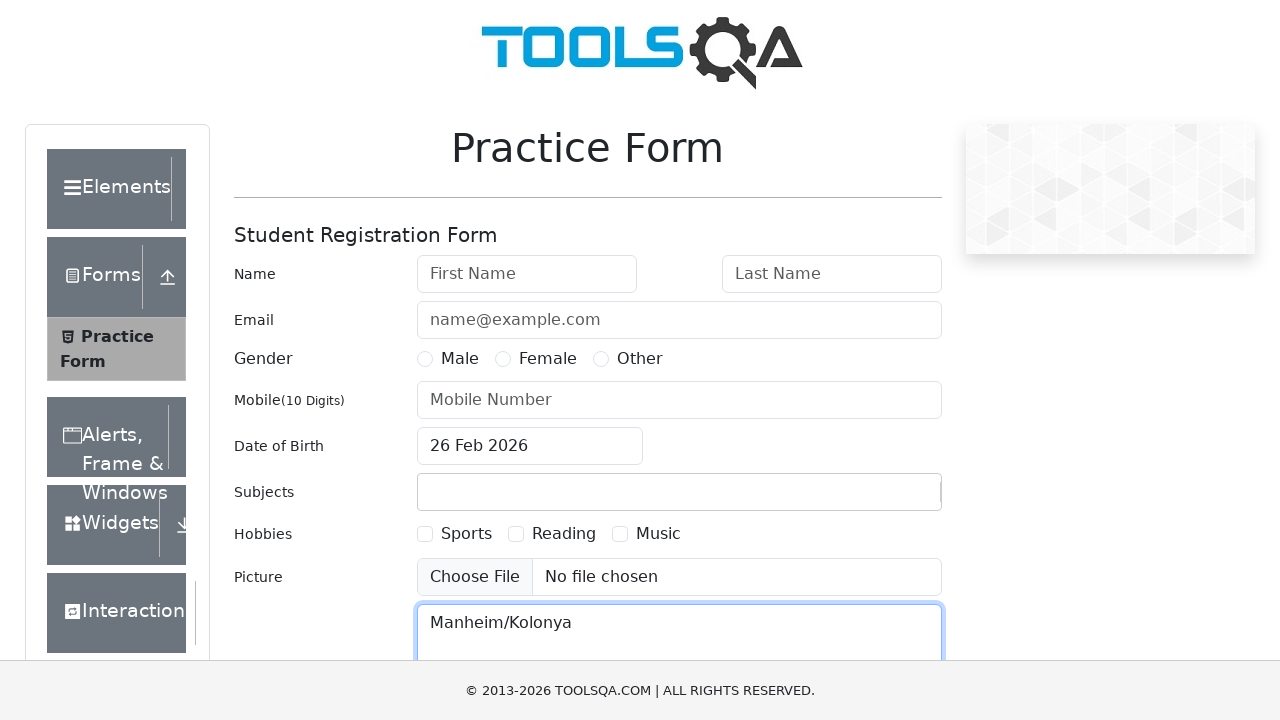

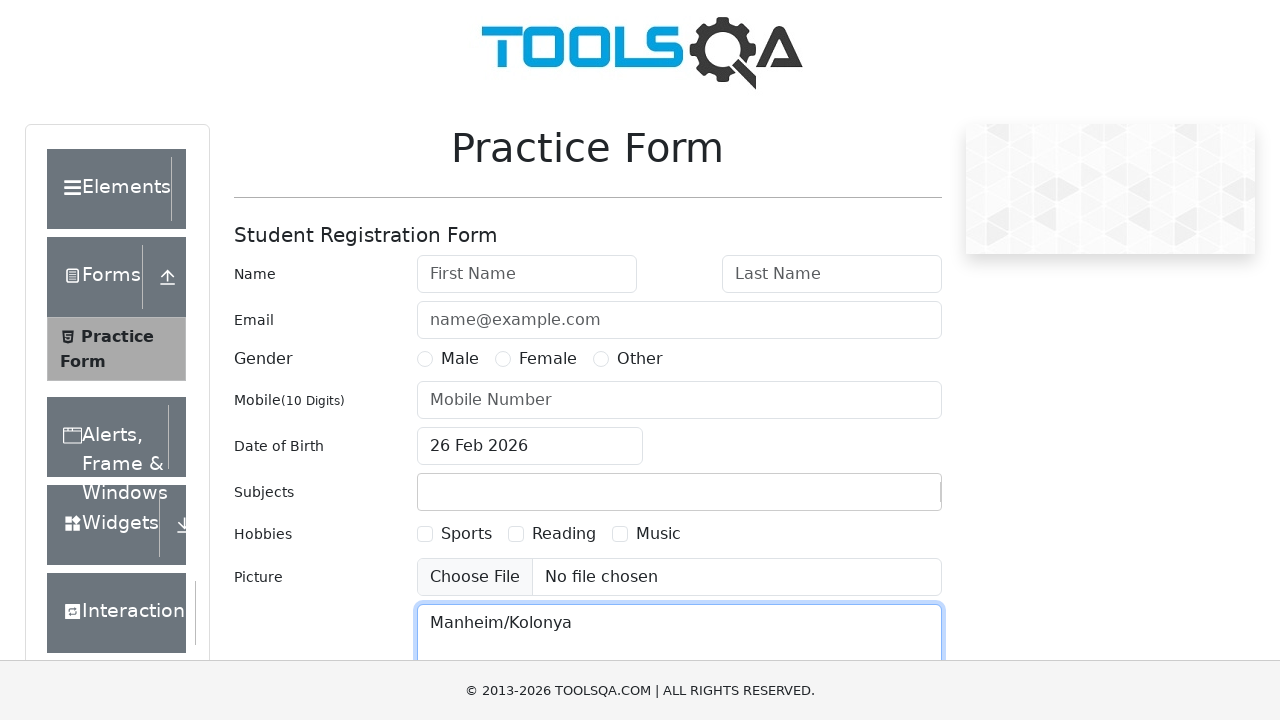